Tests right-click (context click) functionality on the Buttons page

Starting URL: https://demoqa.com/

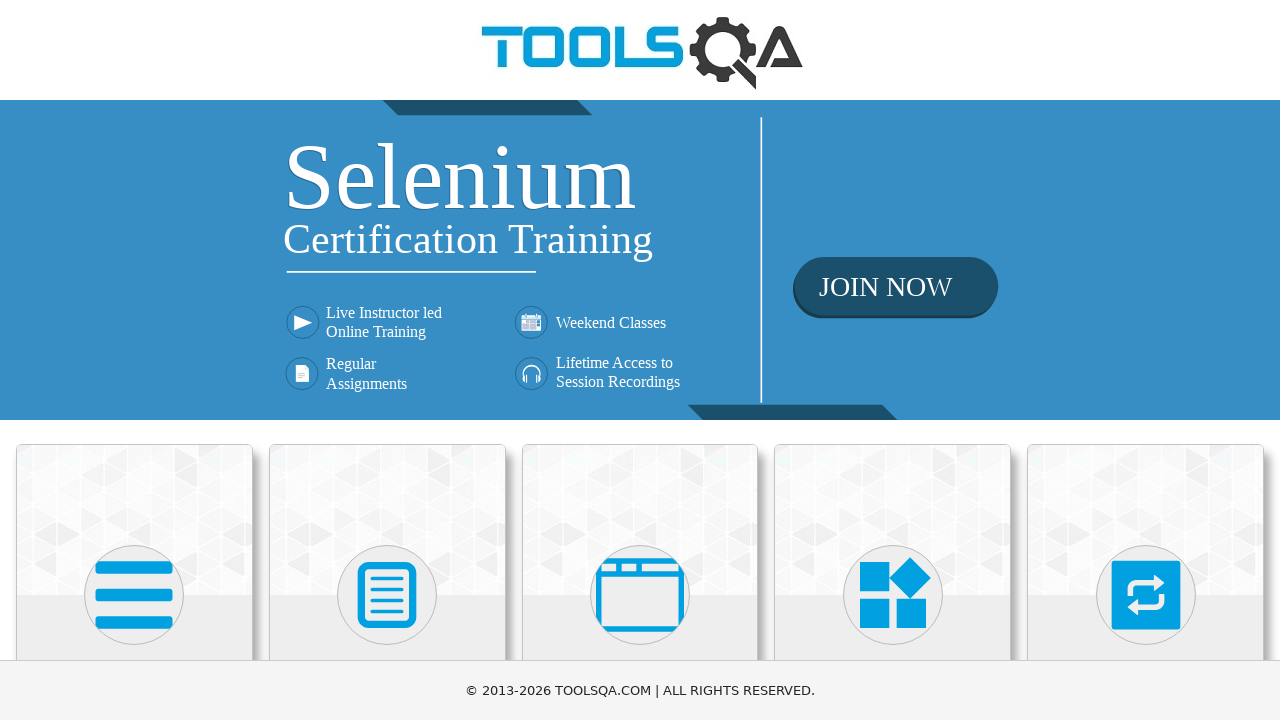

Clicked on Elements card at (134, 595) on .avatar.mx-auto.white
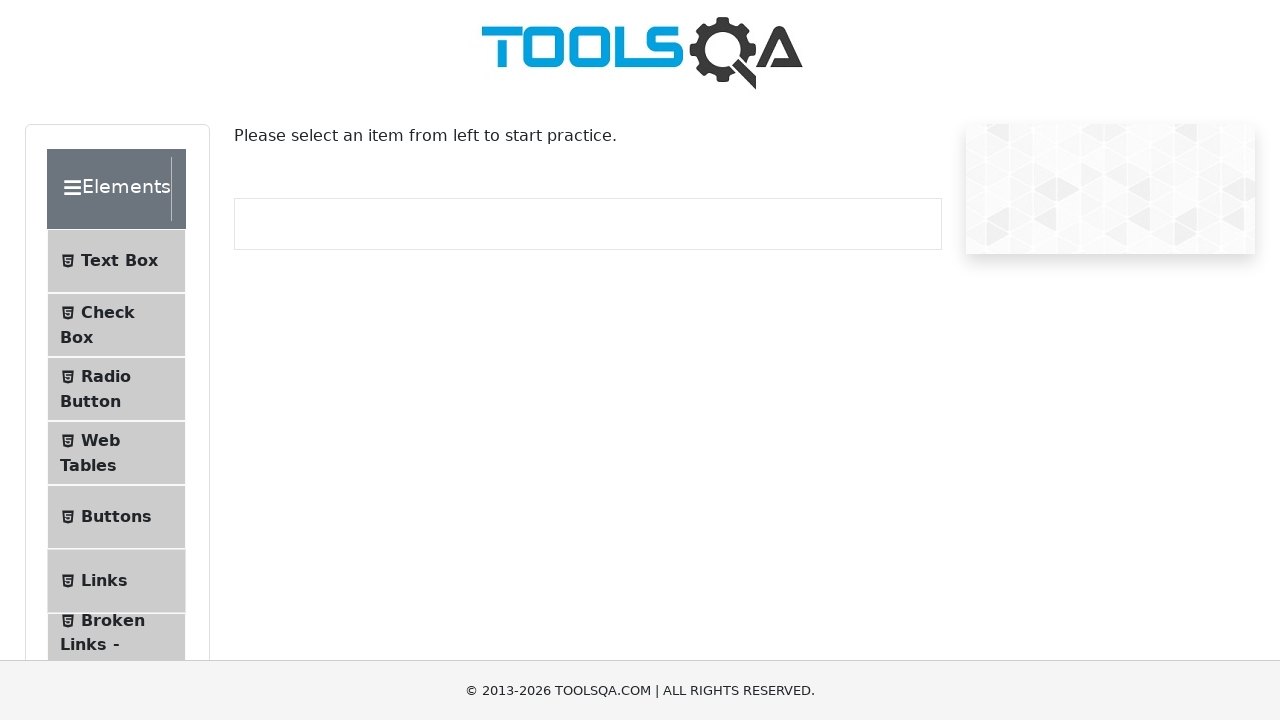

Clicked on Buttons menu item at (116, 517) on xpath=//span[text()='Buttons']
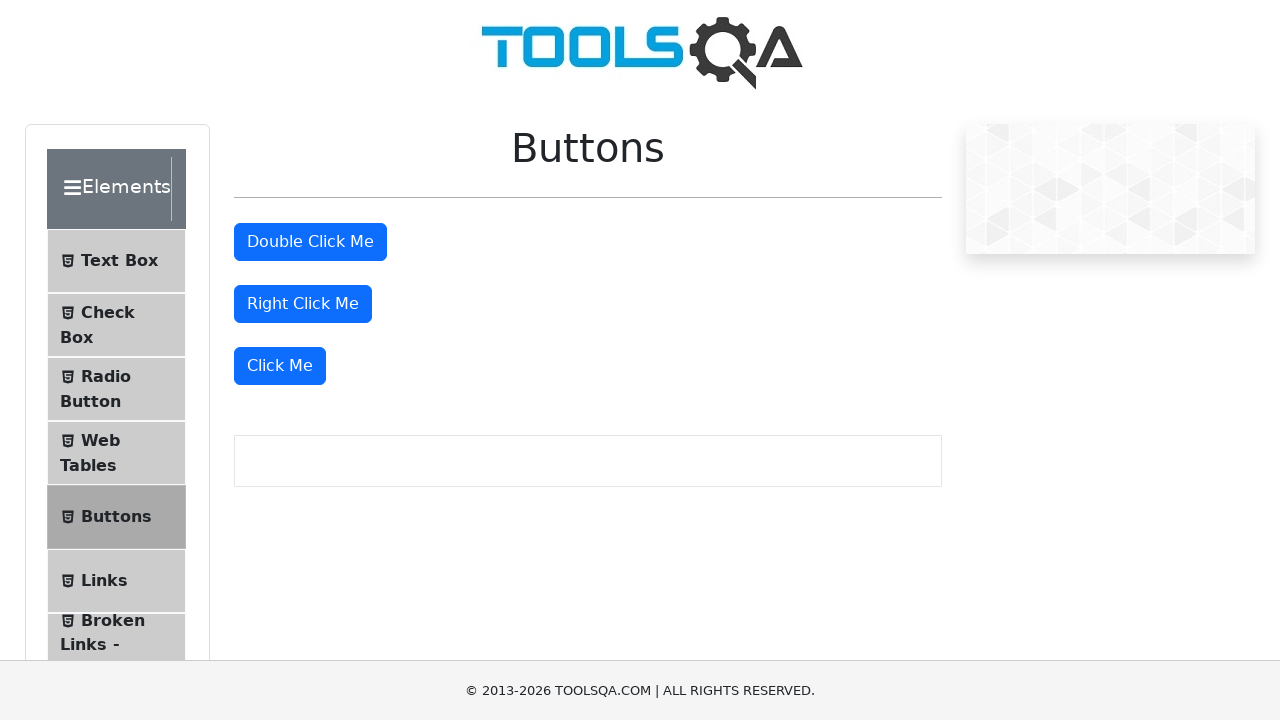

Right-clicked on 'Right Click Me' button at (303, 304) on //button[text()='Right Click Me']
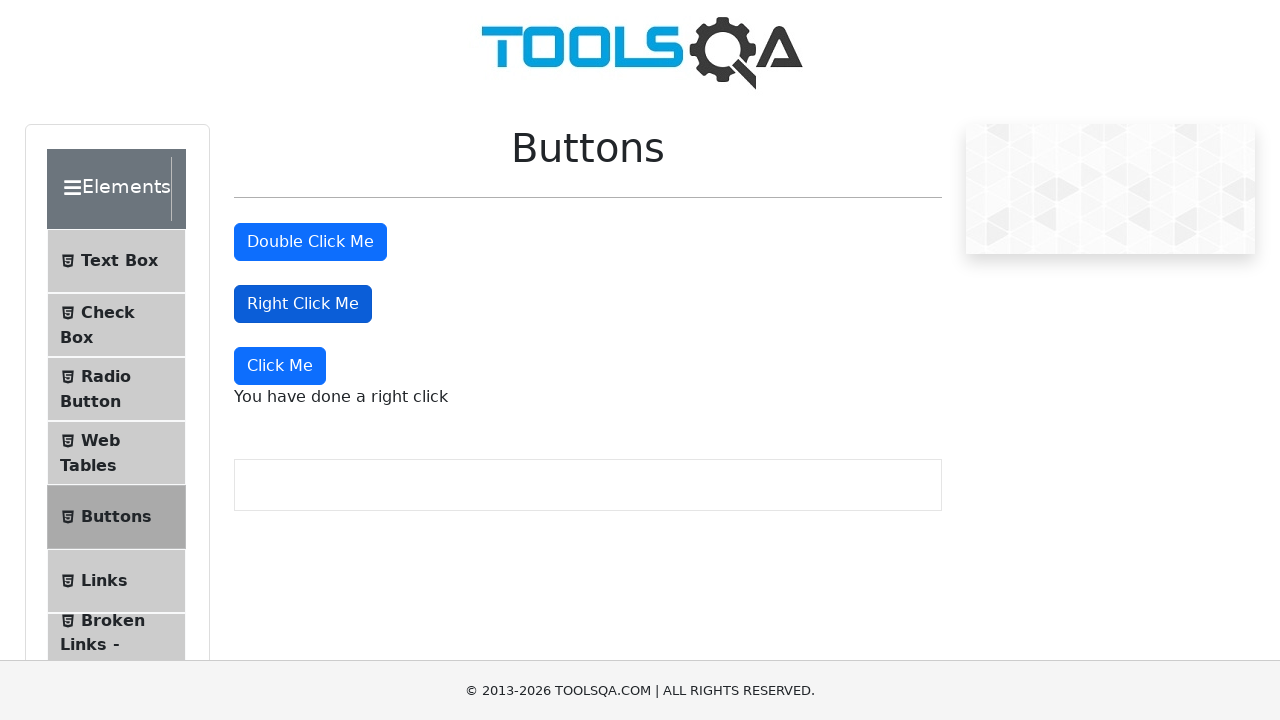

Right-click success message appeared
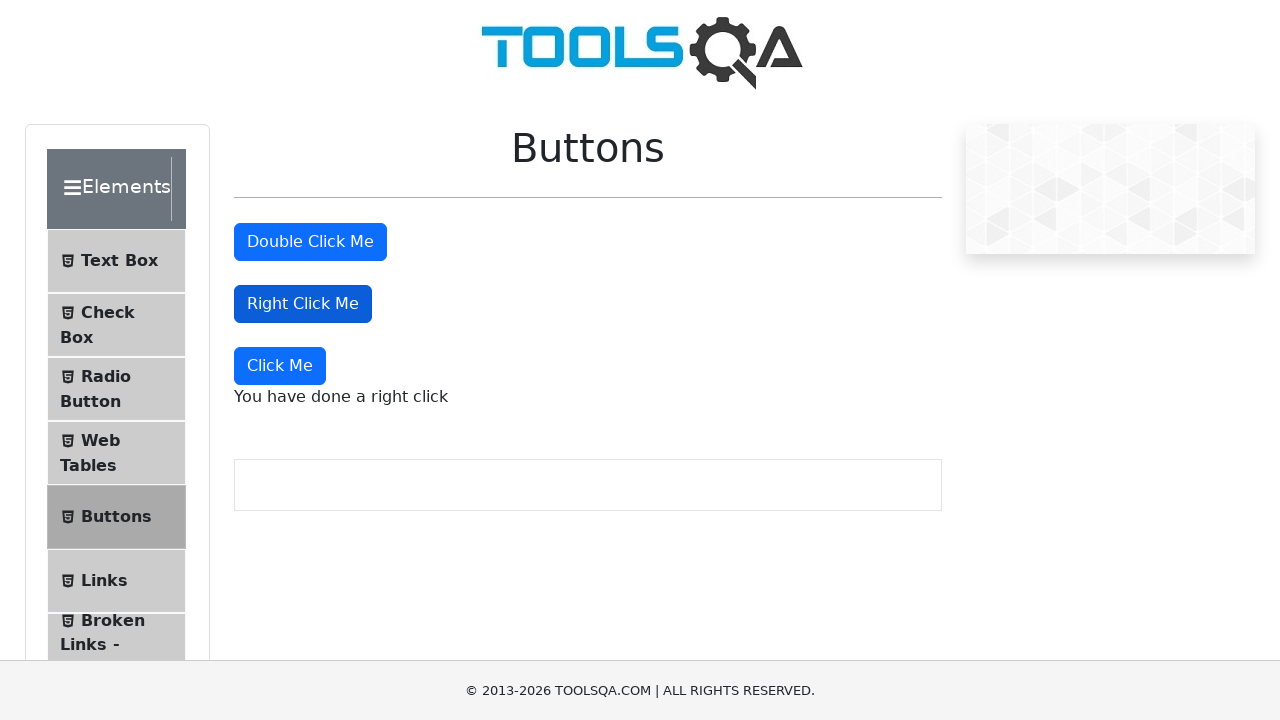

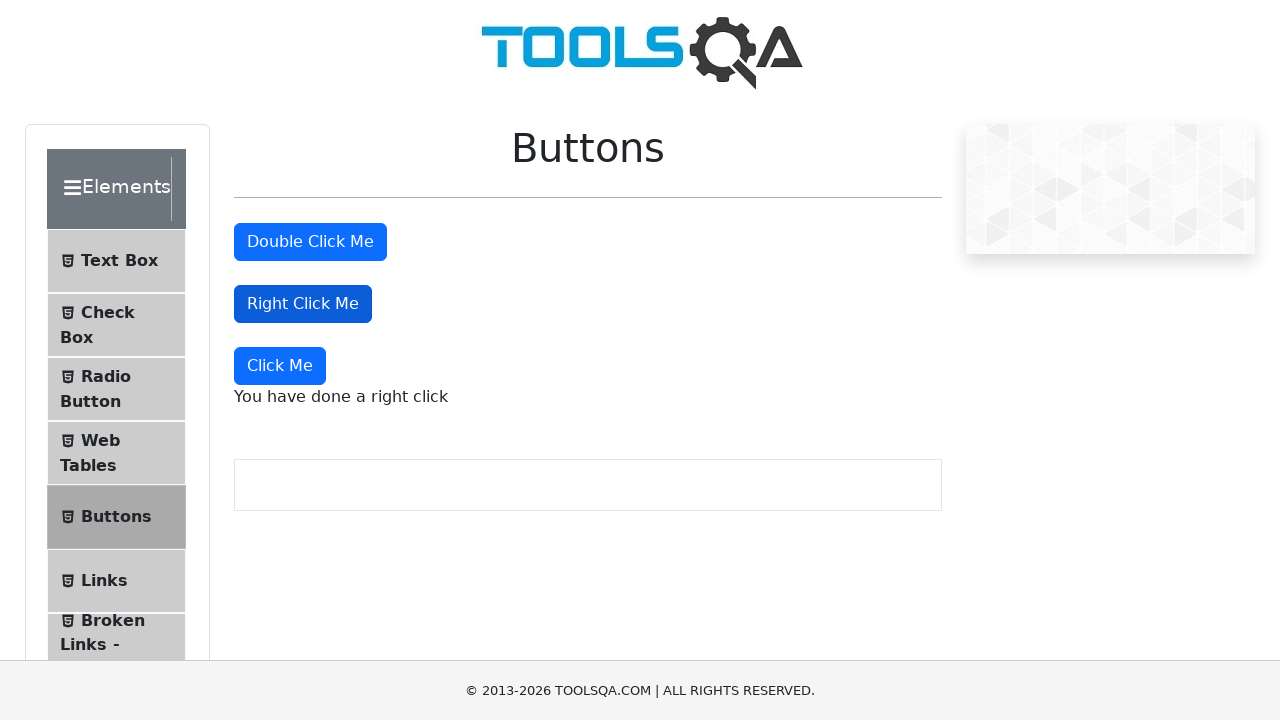